Tests the Components menu navigation by clicking on Components -> Monitors, counting the products displayed, then hovering over Components menu and verifying the monitor count matches in the dropdown.

Starting URL: https://naveenautomationlabs.com/opencart/

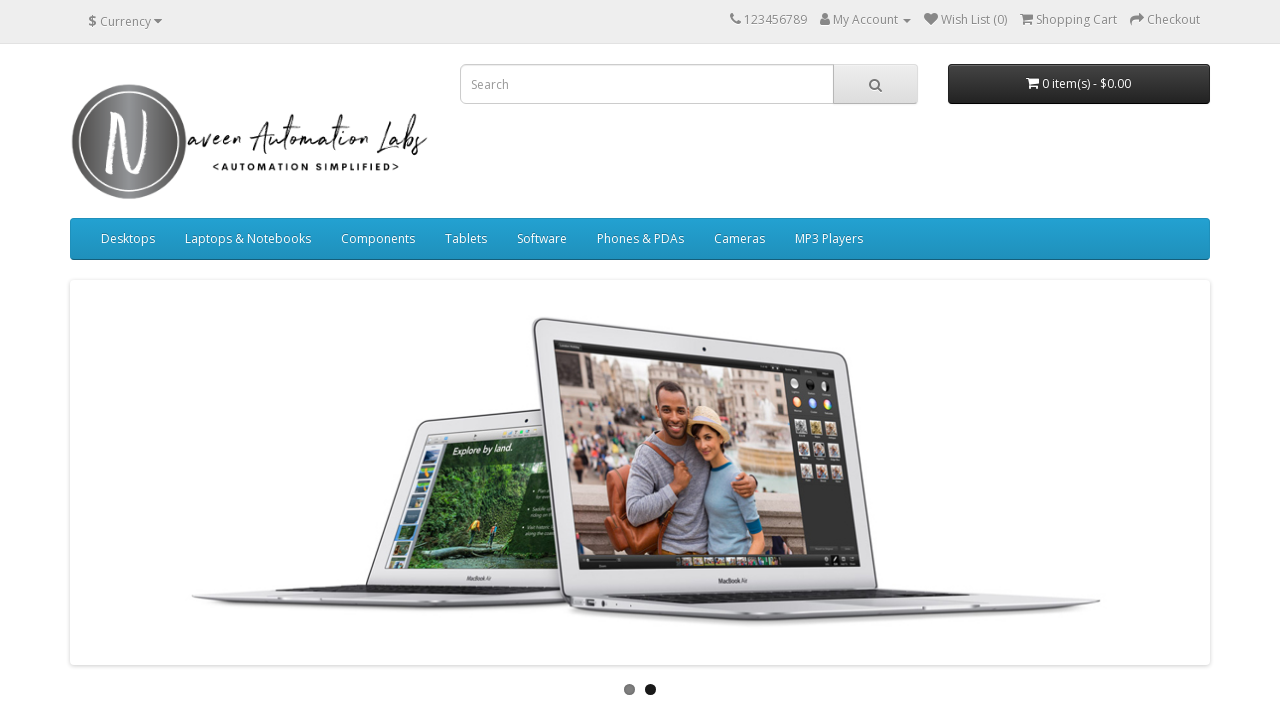

Clicked on Components menu link at (378, 239) on xpath=//li[@class='dropdown']/a[text()= 'Components']
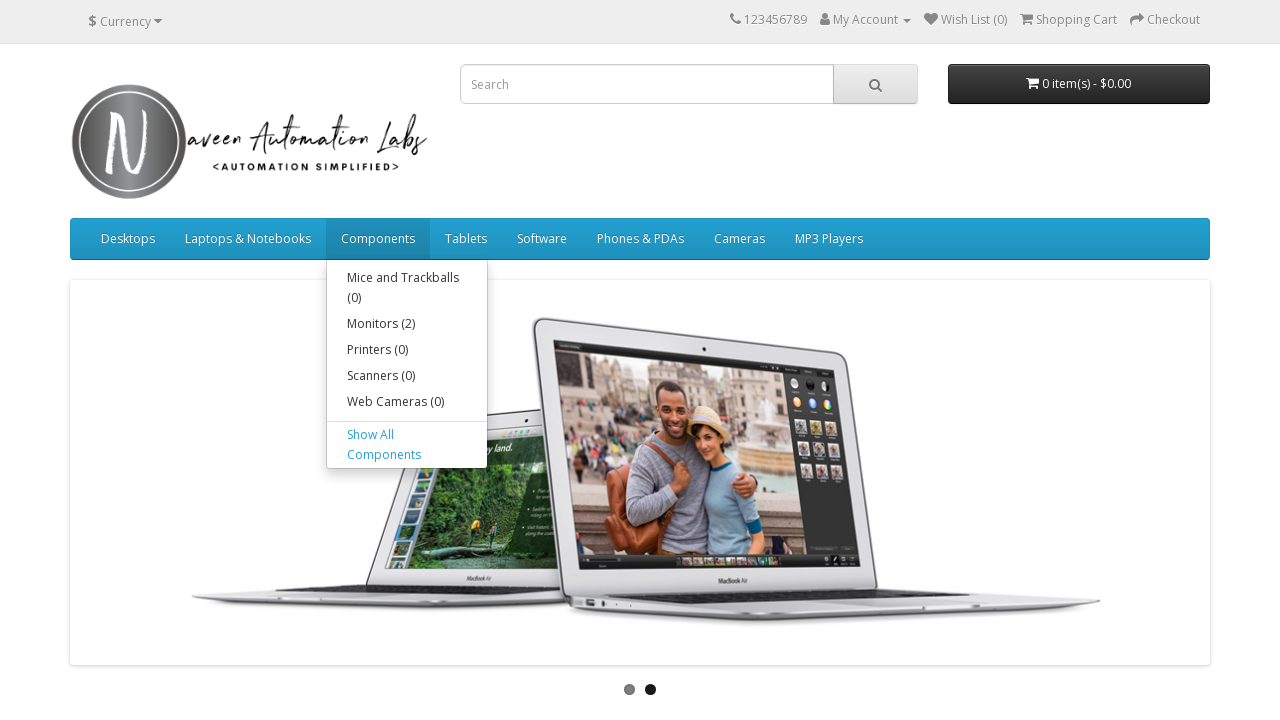

Clicked on Monitors submenu link at (407, 324) on div.dropdown-inner > ul a[href*='category&path=25_28']
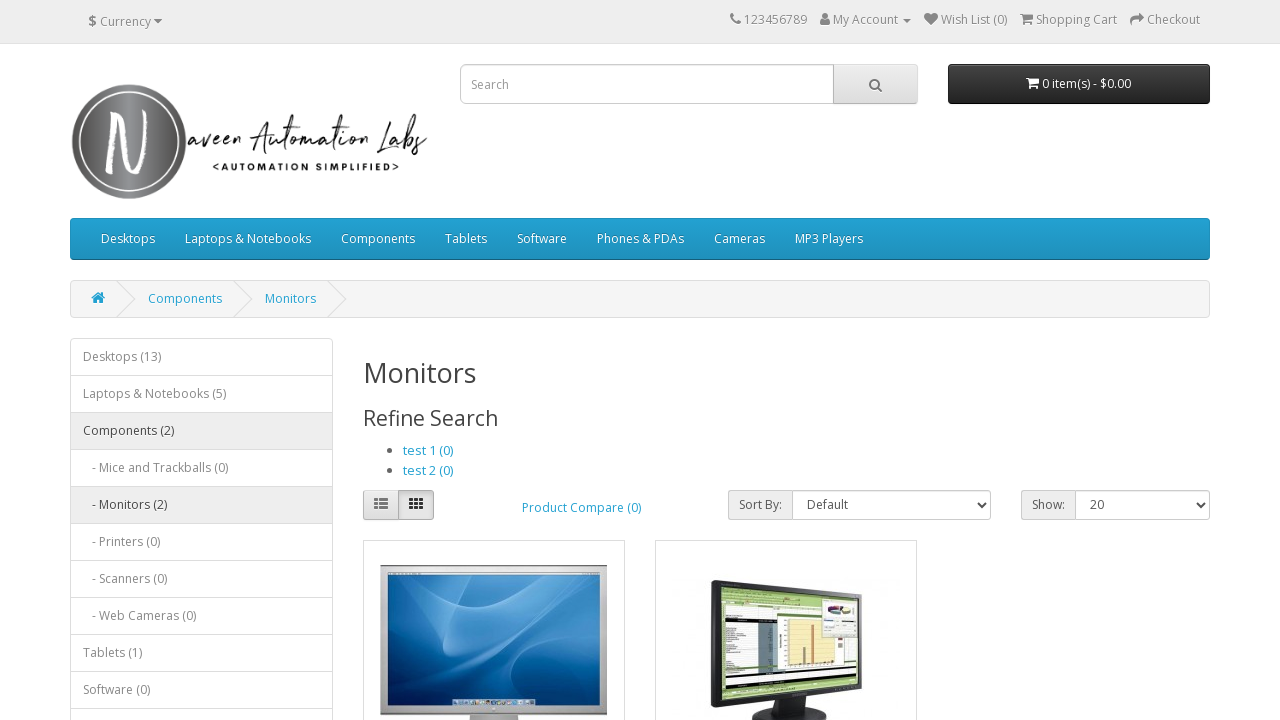

Waited for products to load
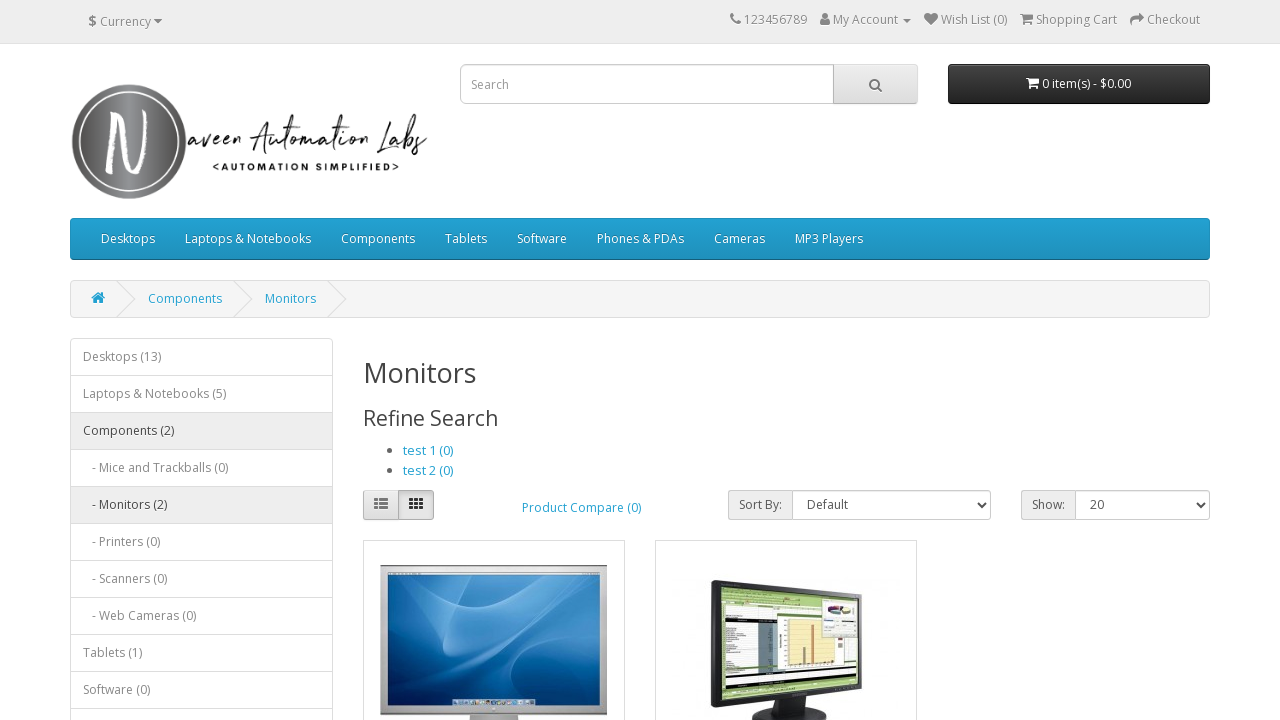

Counted 2 products displayed on page
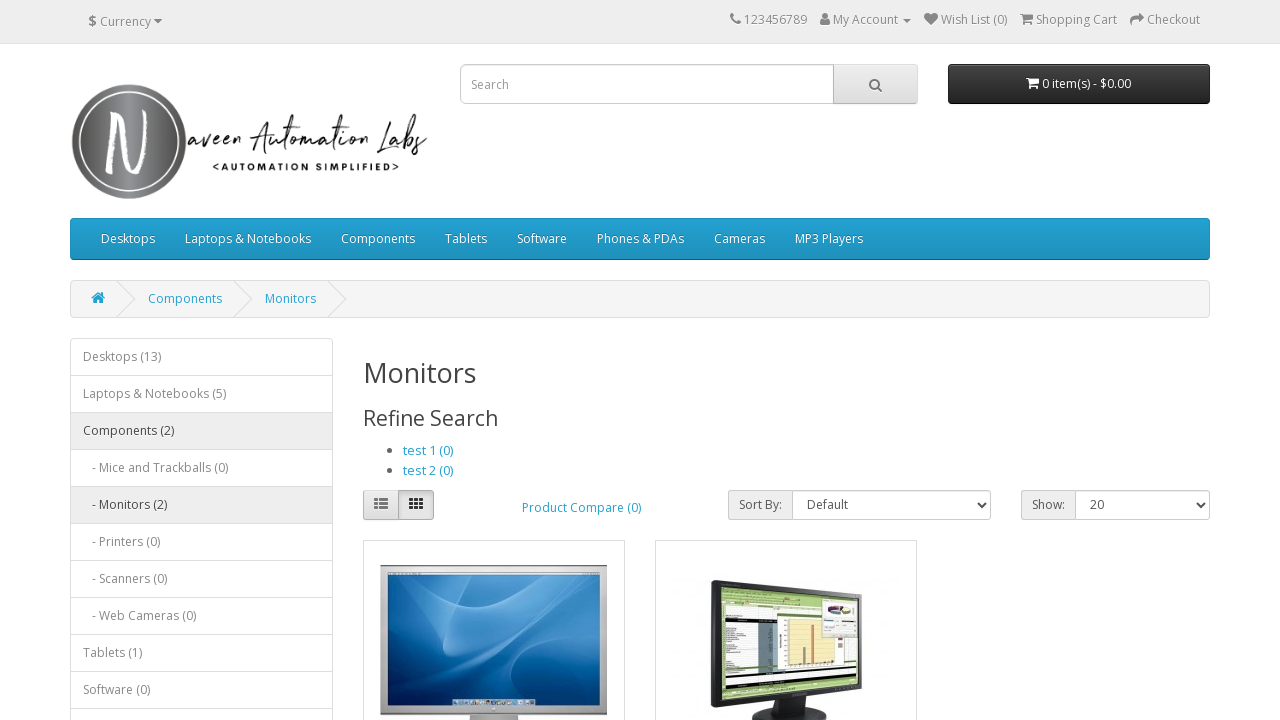

Hovered over Components menu to display dropdown at (378, 239) on xpath=//li[@class='dropdown']/a[text()= 'Components']
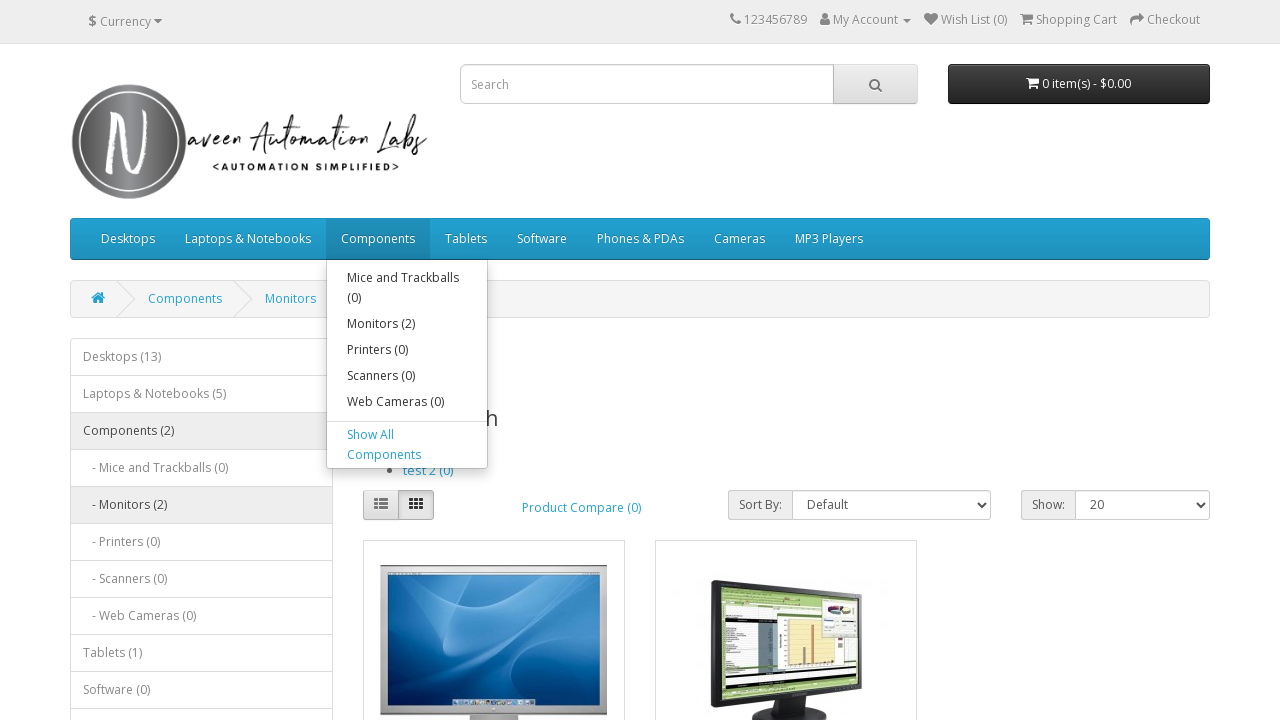

Verified Monitors submenu displays correct count (2)
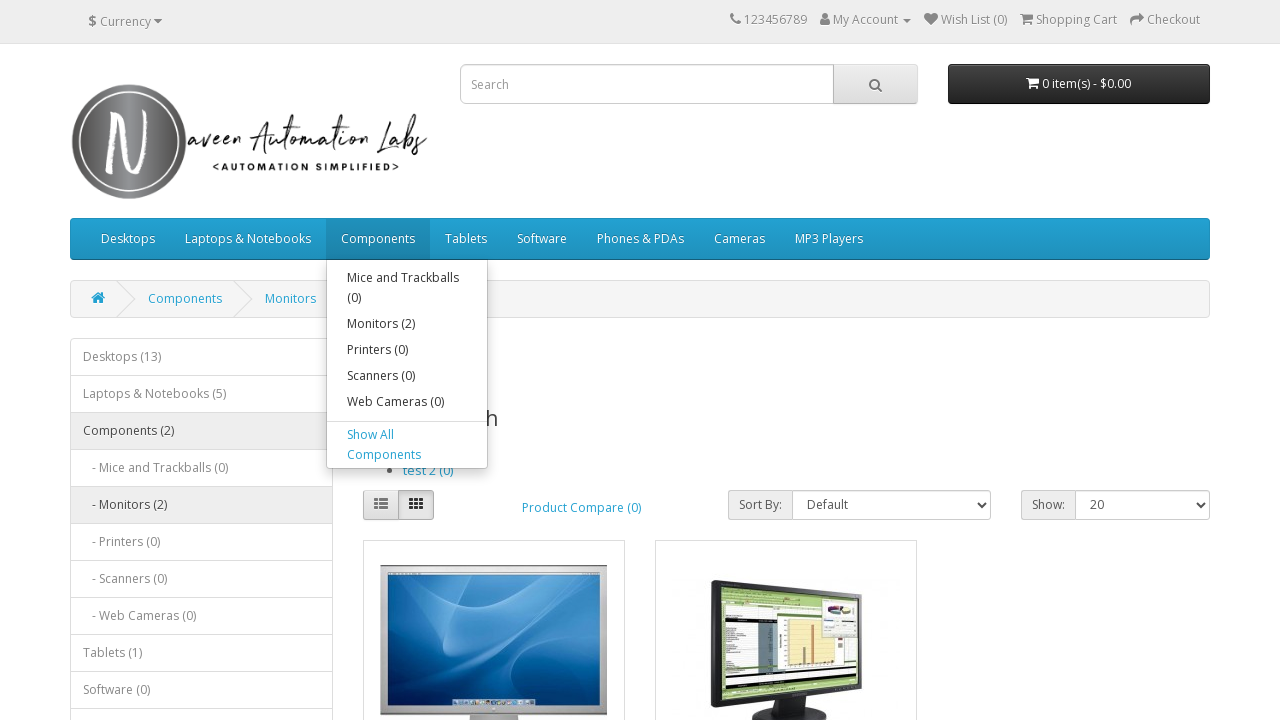

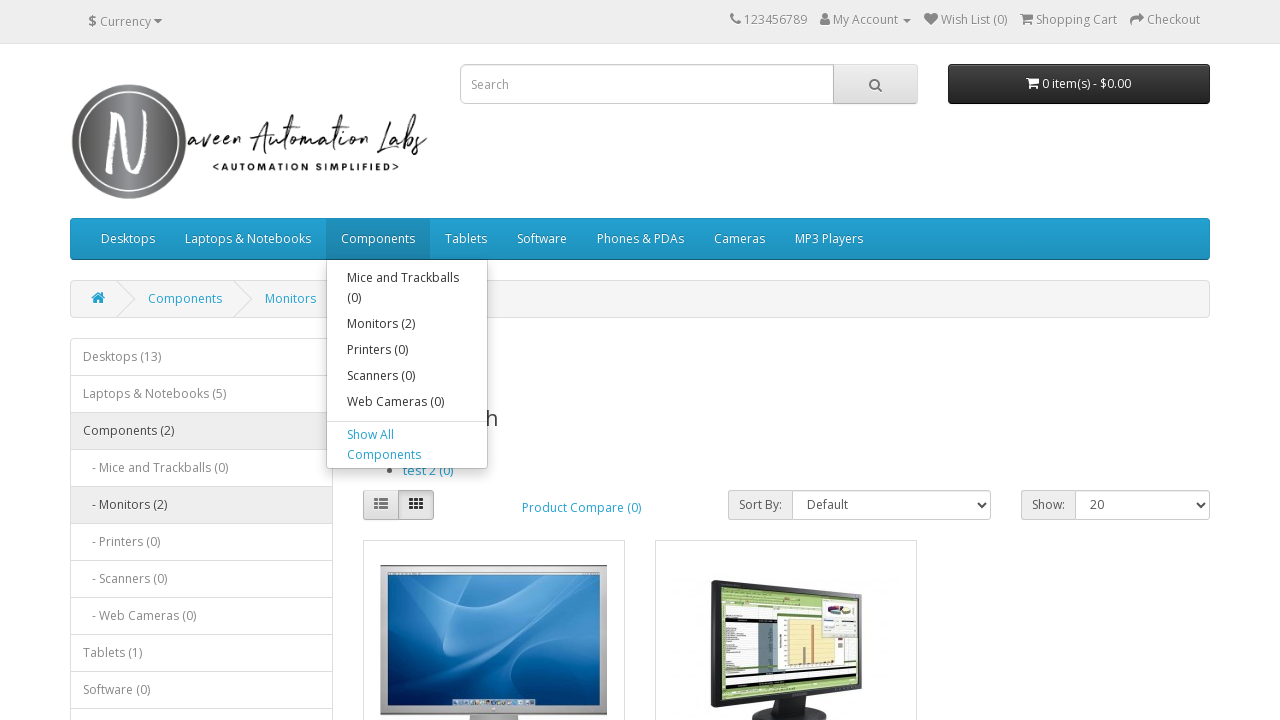